Tests browser window and tab handling by opening new tabs/windows, switching between them, and verifying content in each window

Starting URL: https://demoqa.com/browser-windows

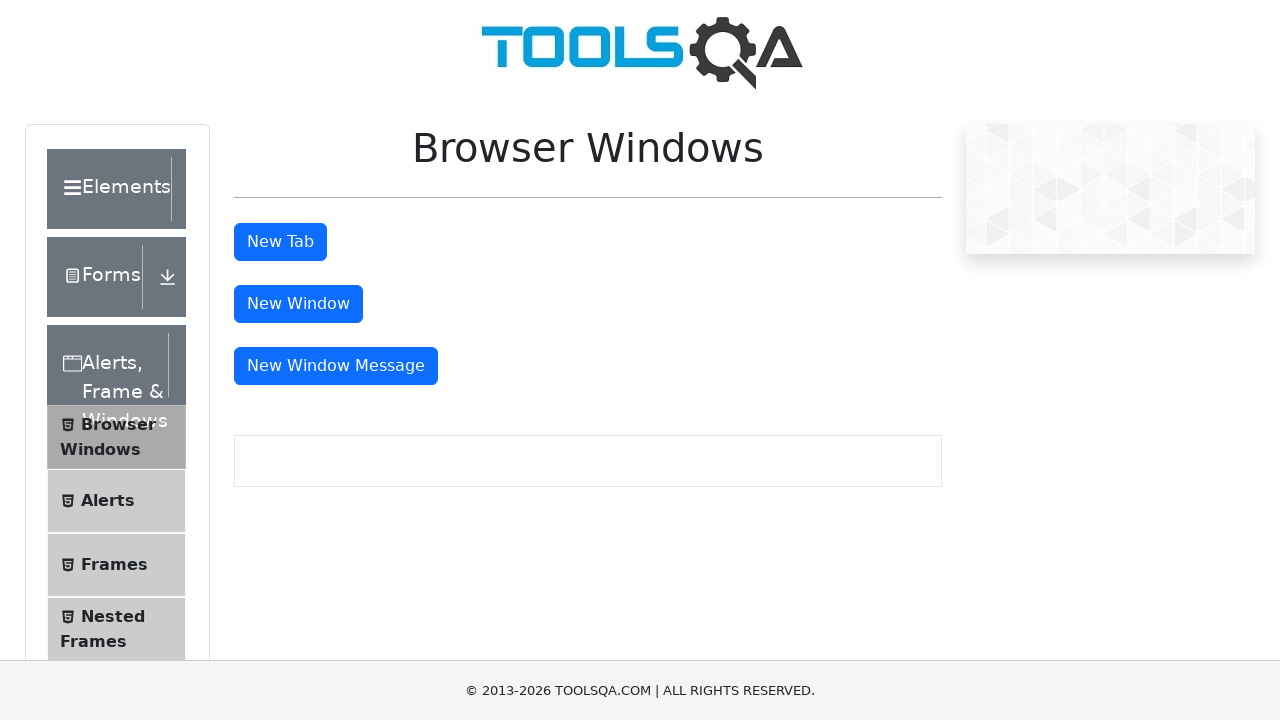

Clicked 'New Tab' button to open new tab at (280, 242) on #tabButton
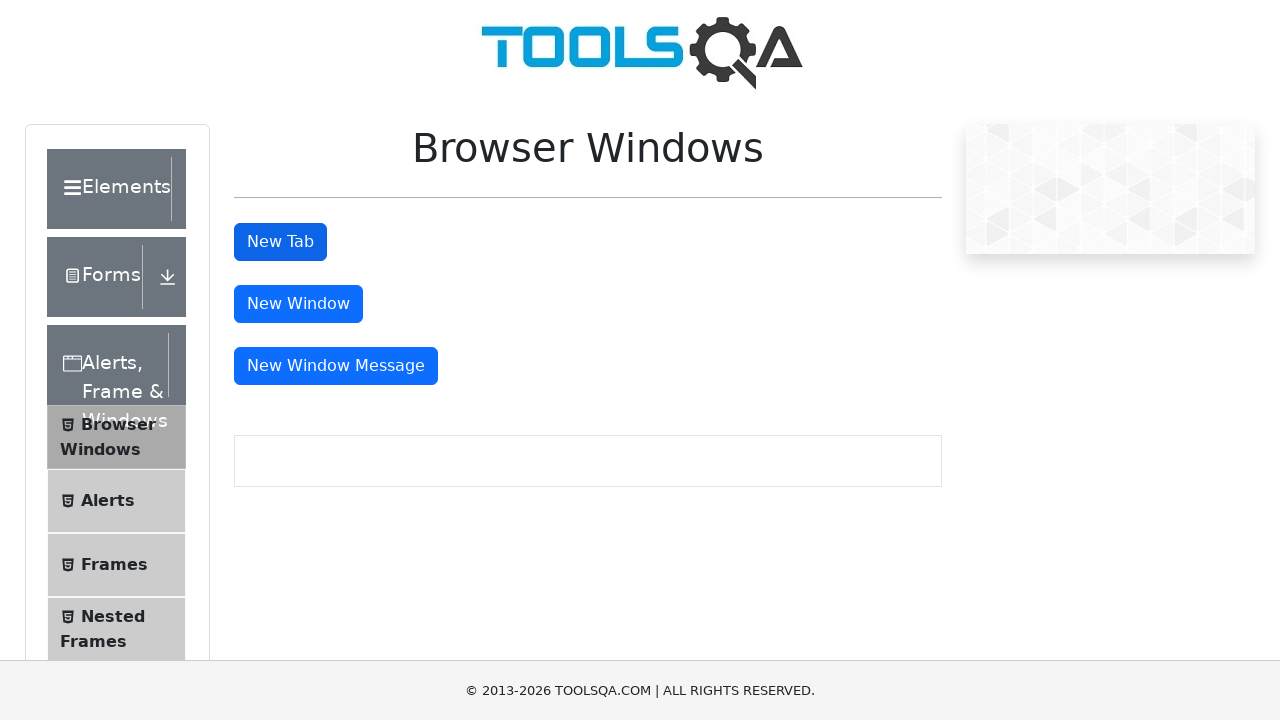

New tab page object obtained
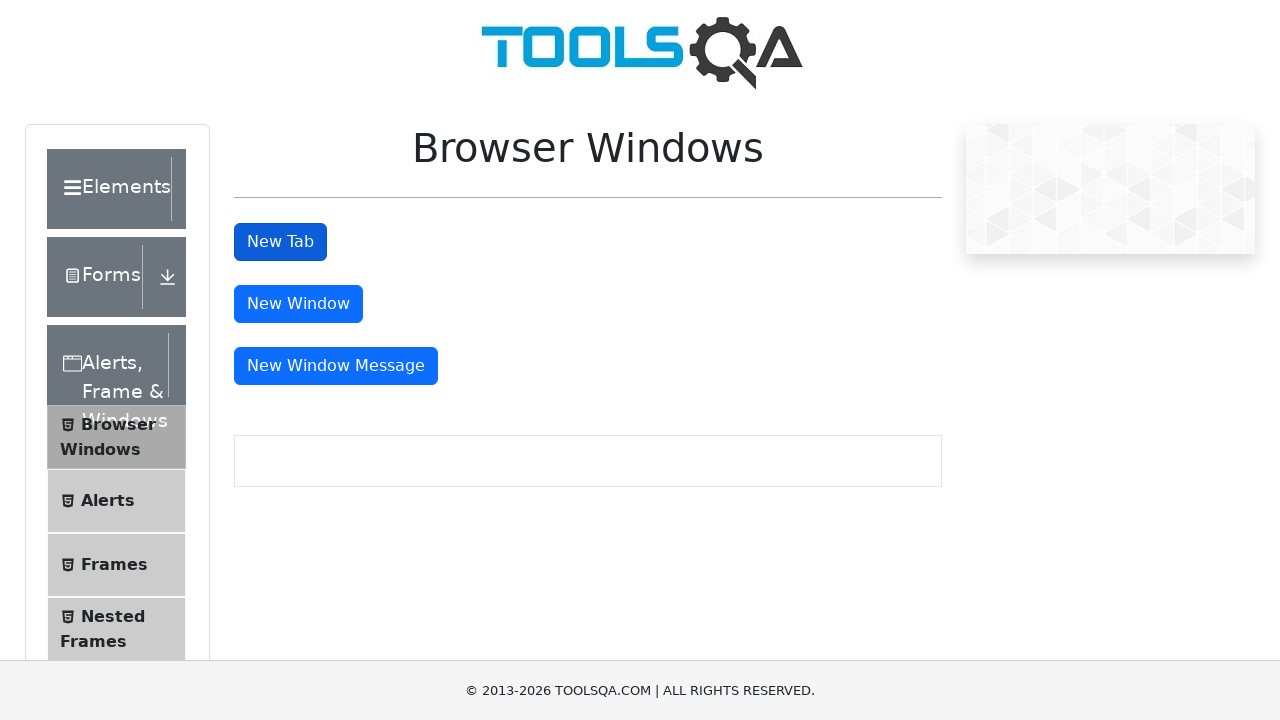

New tab page loaded completely
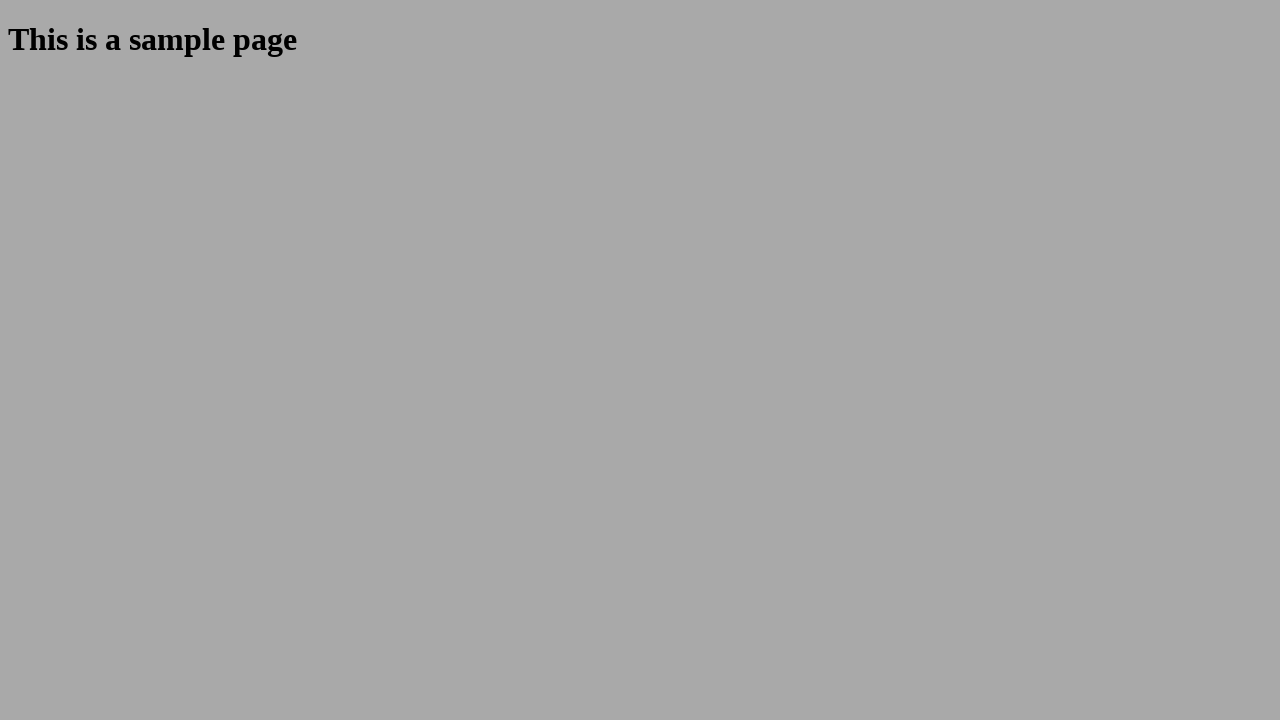

Retrieved heading text from new tab: 'This is a sample page'
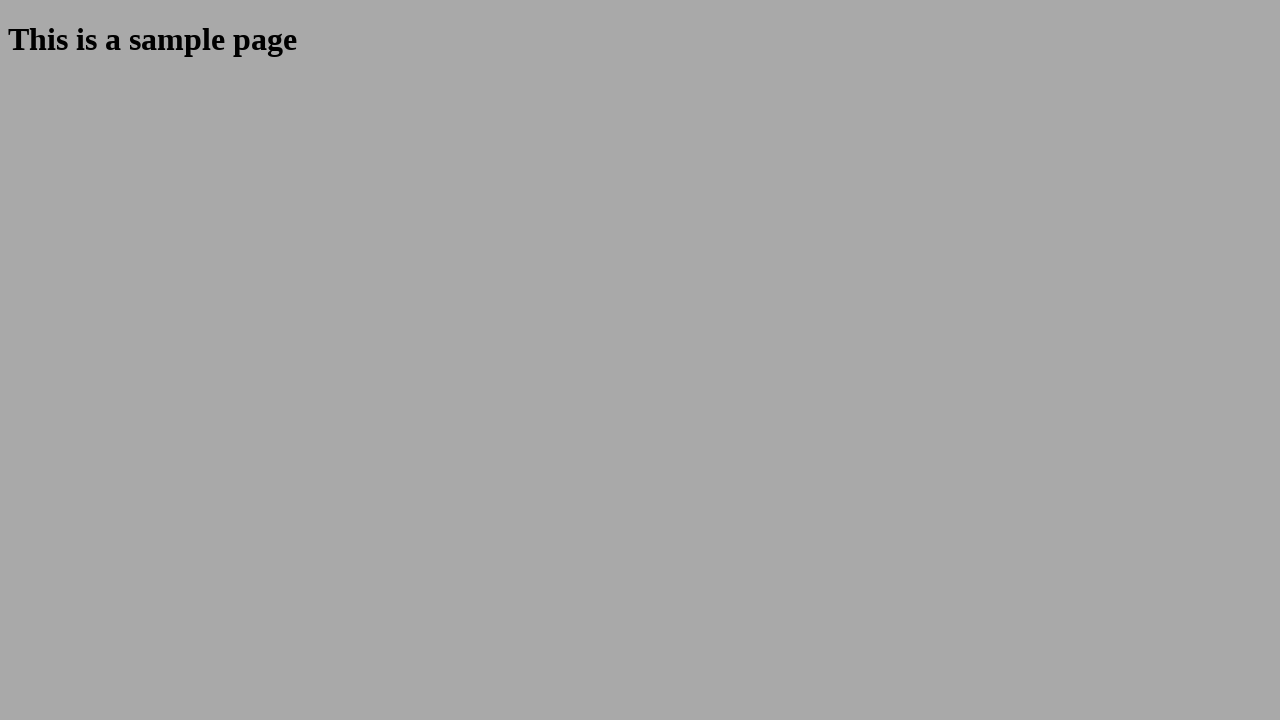

Closed new tab
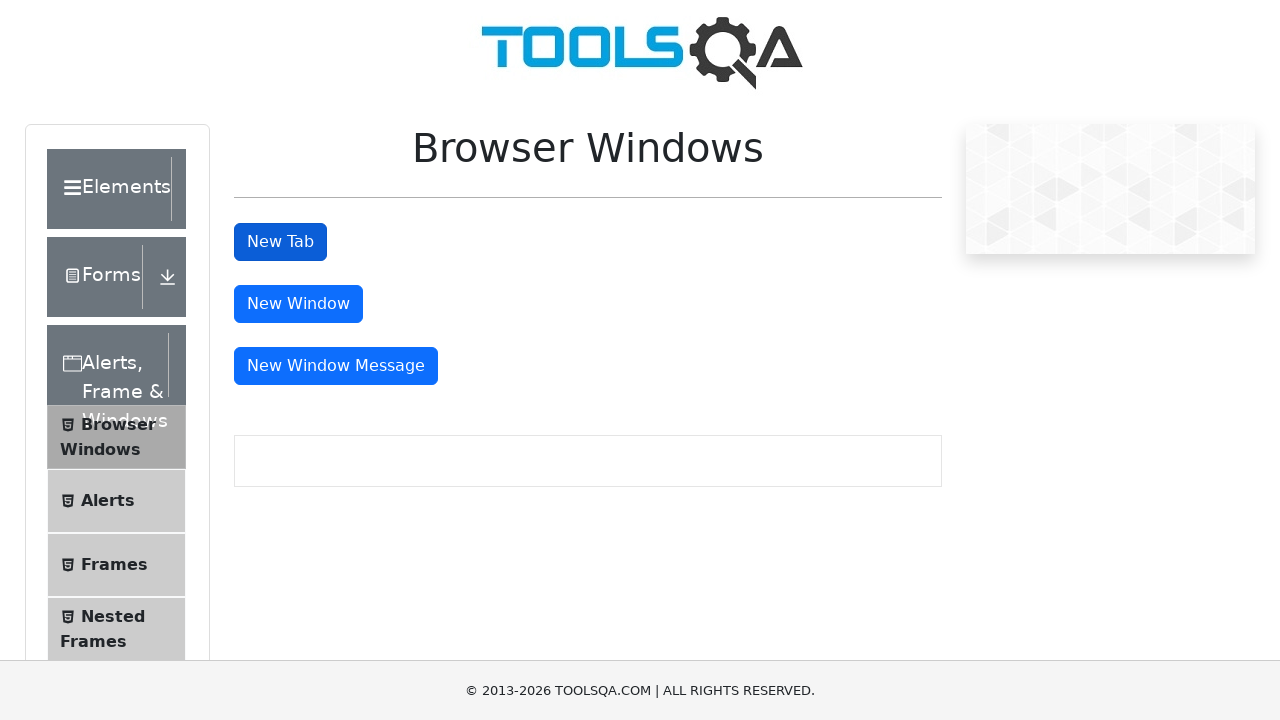

Clicked 'New Window' button to open new window at (298, 304) on #windowButton
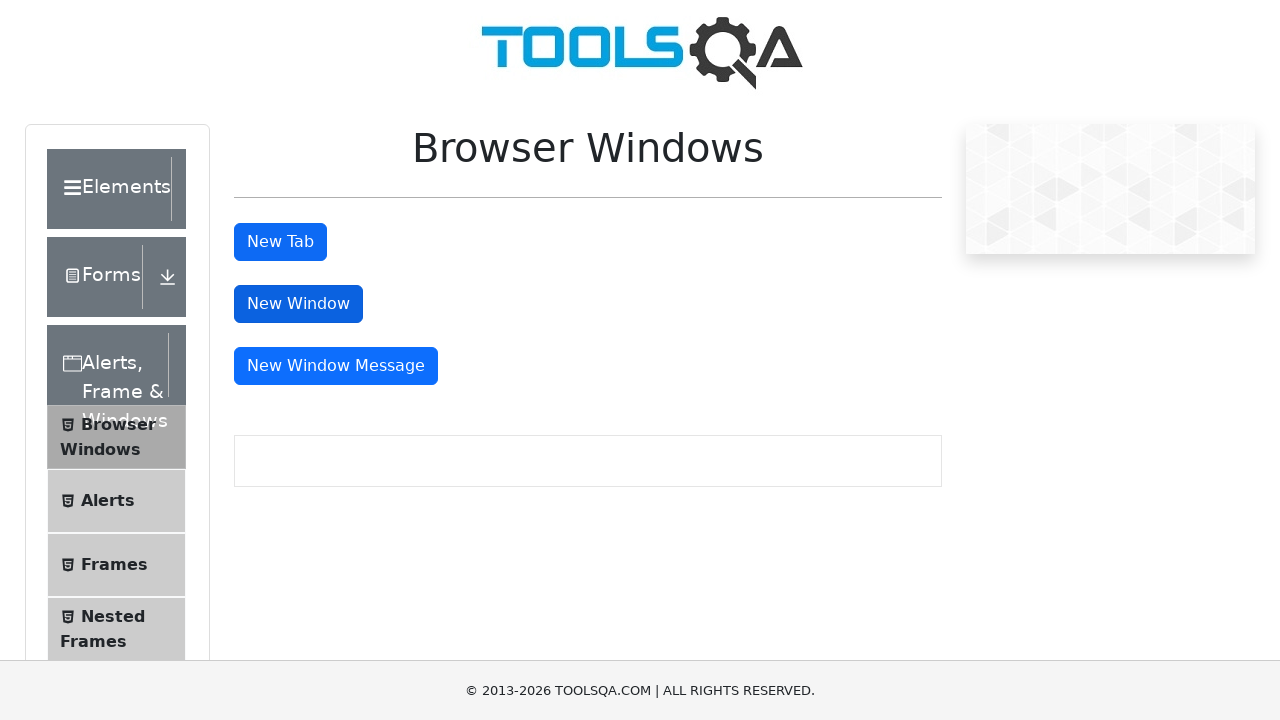

New window page object obtained
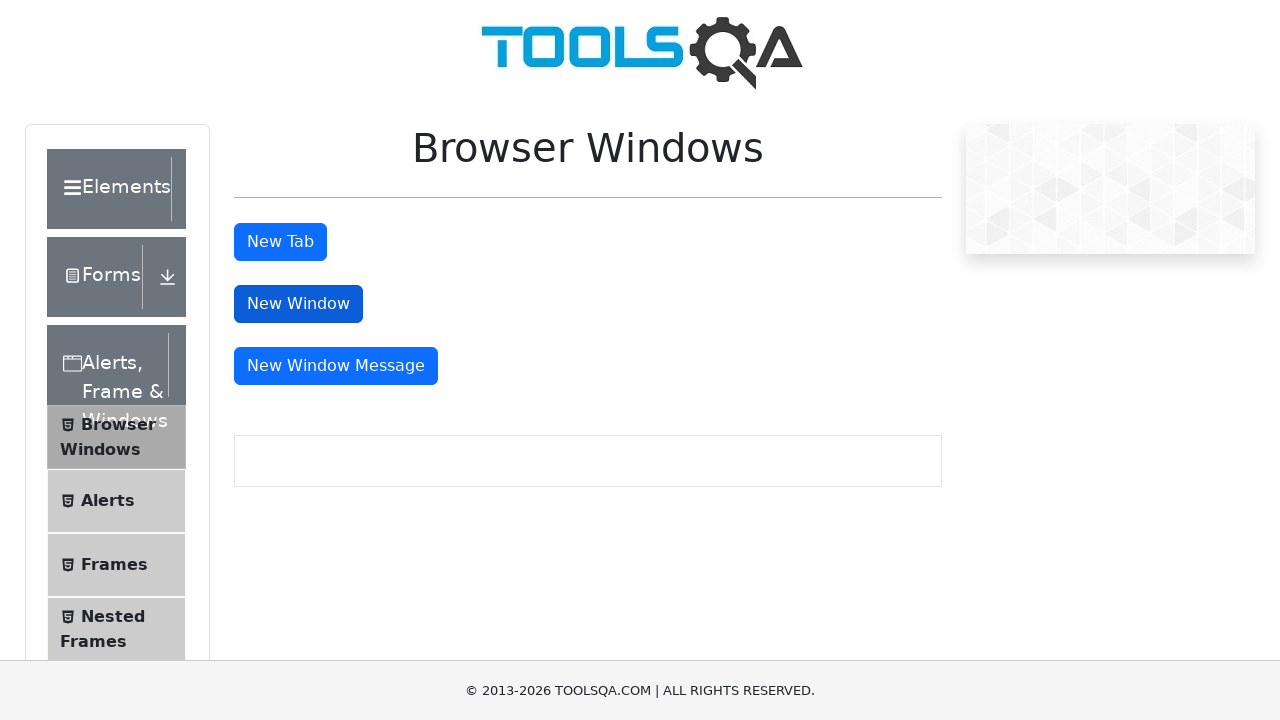

New window page loaded completely
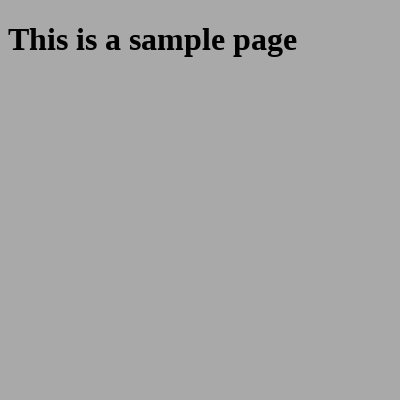

Retrieved heading text from new window: 'This is a sample page'
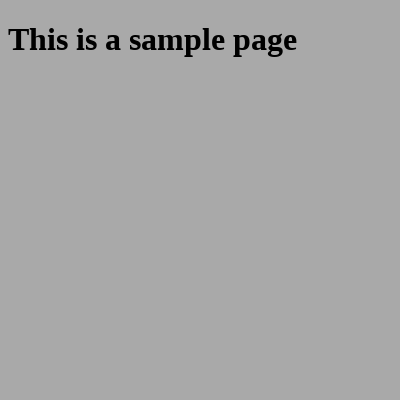

Closed new window
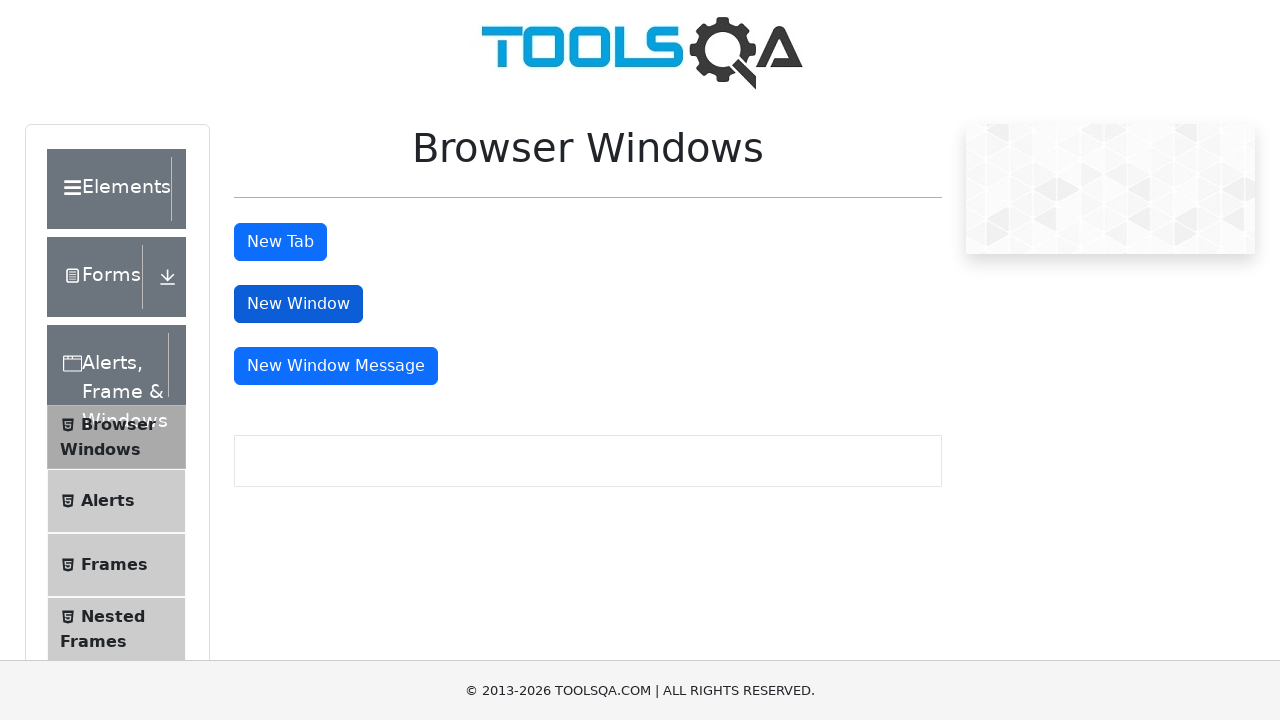

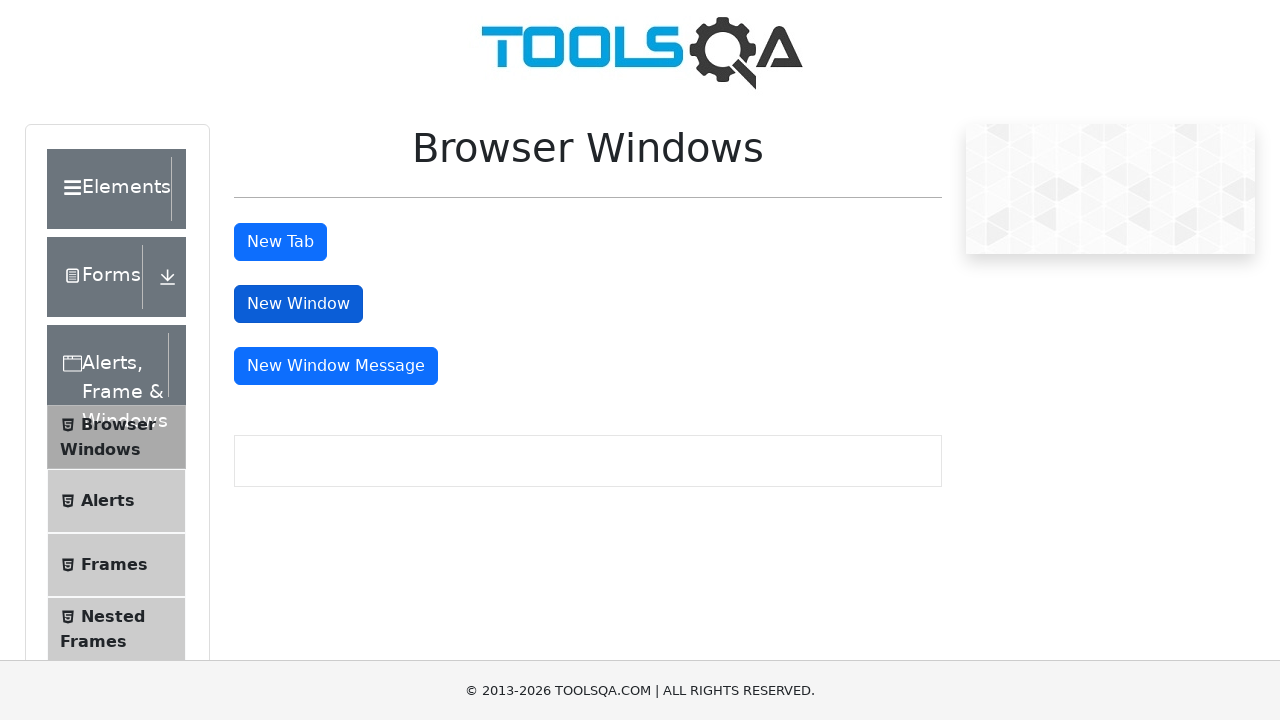